Tests new window functionality with a more robust approach - stores the original window handle, clicks a link to open a new window, then iterates through all windows to find the new one and switches between them to verify correct titles.

Starting URL: http://the-internet.herokuapp.com/windows

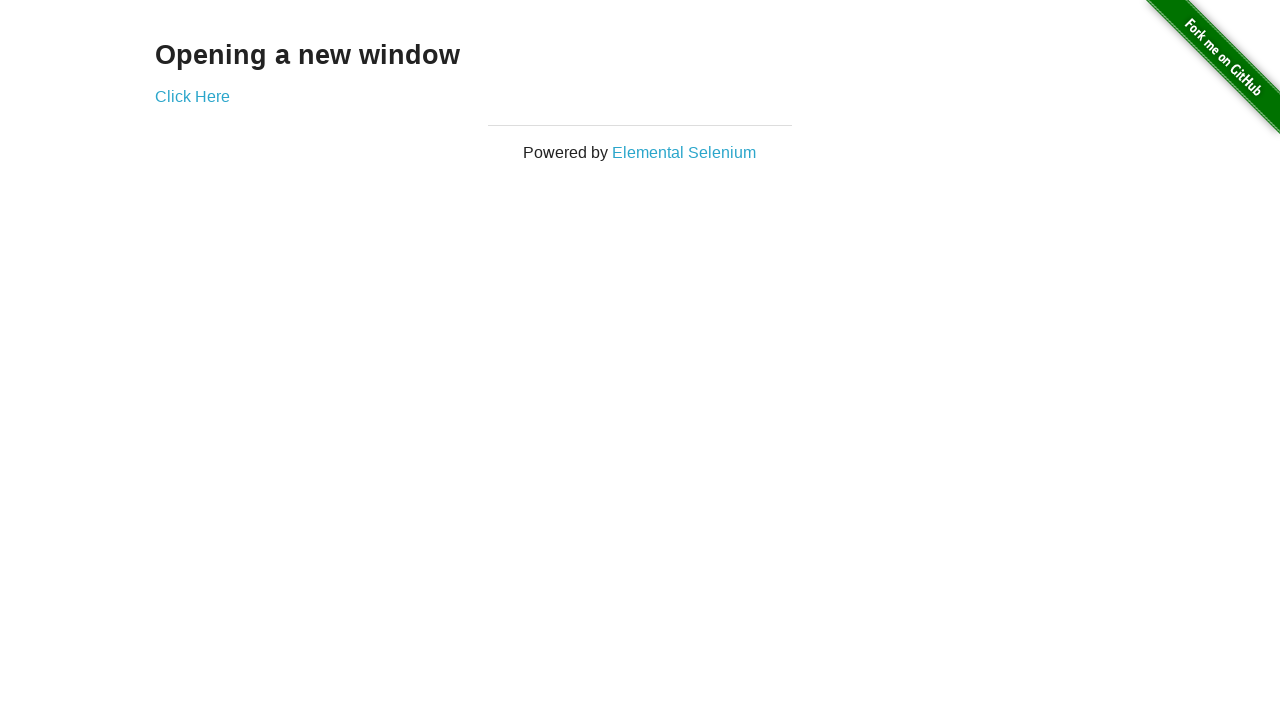

Stored reference to first page (original window)
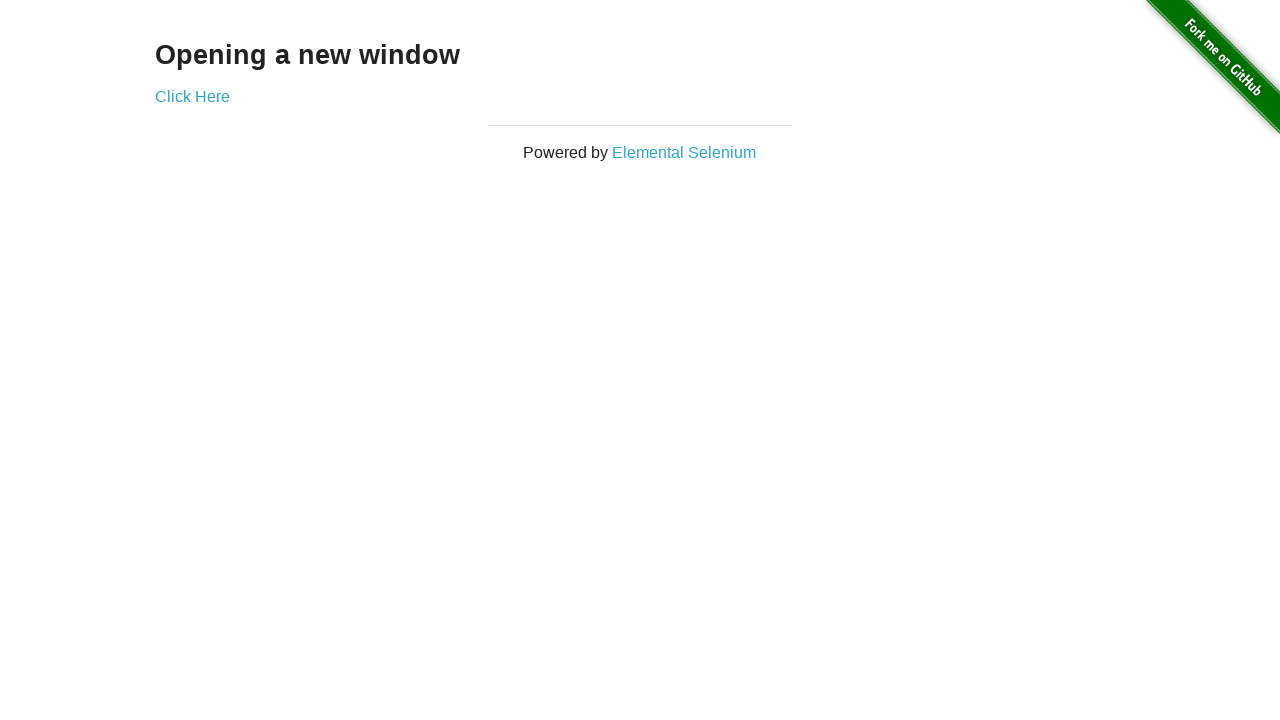

Clicked link to open new window at (192, 96) on .example a
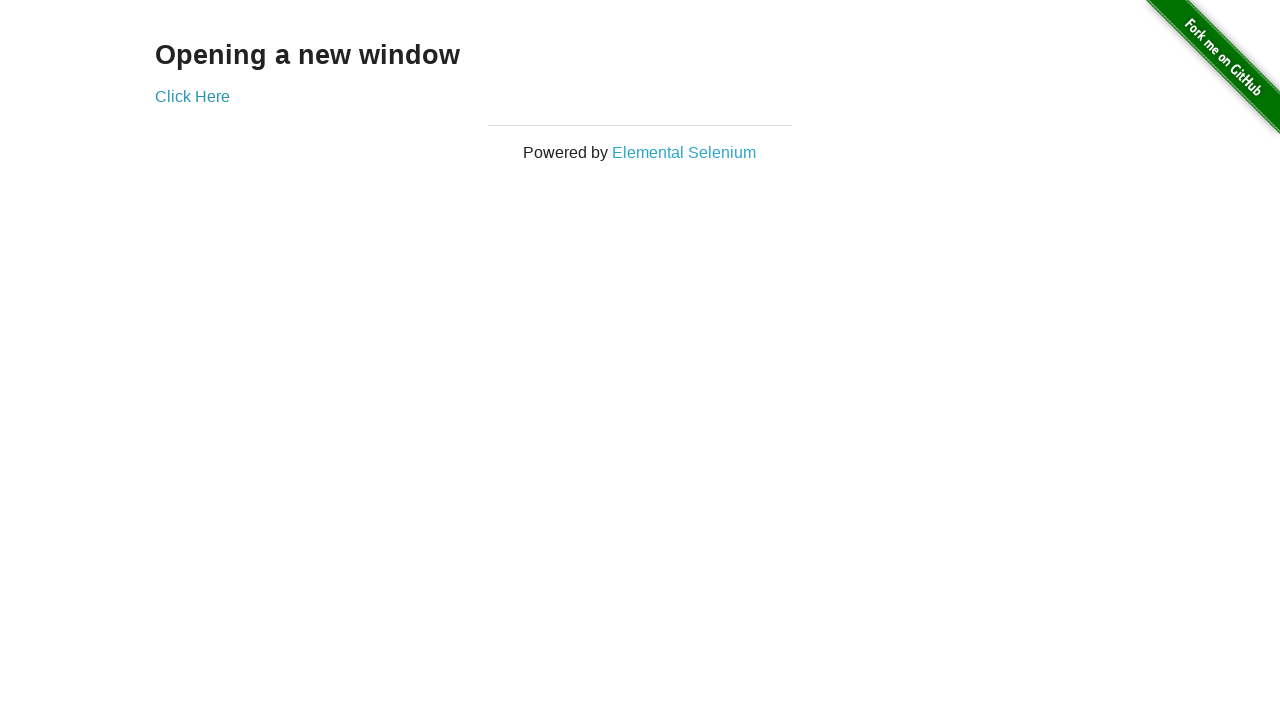

Captured reference to newly opened window
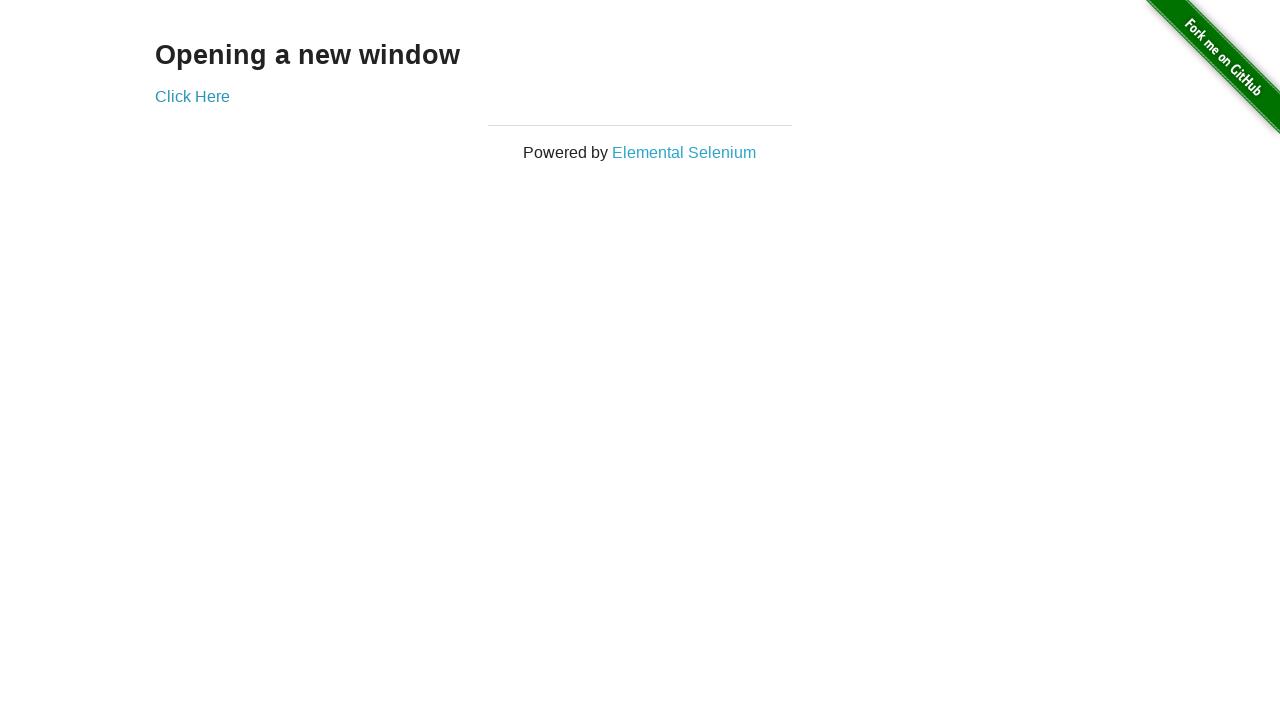

New window finished loading
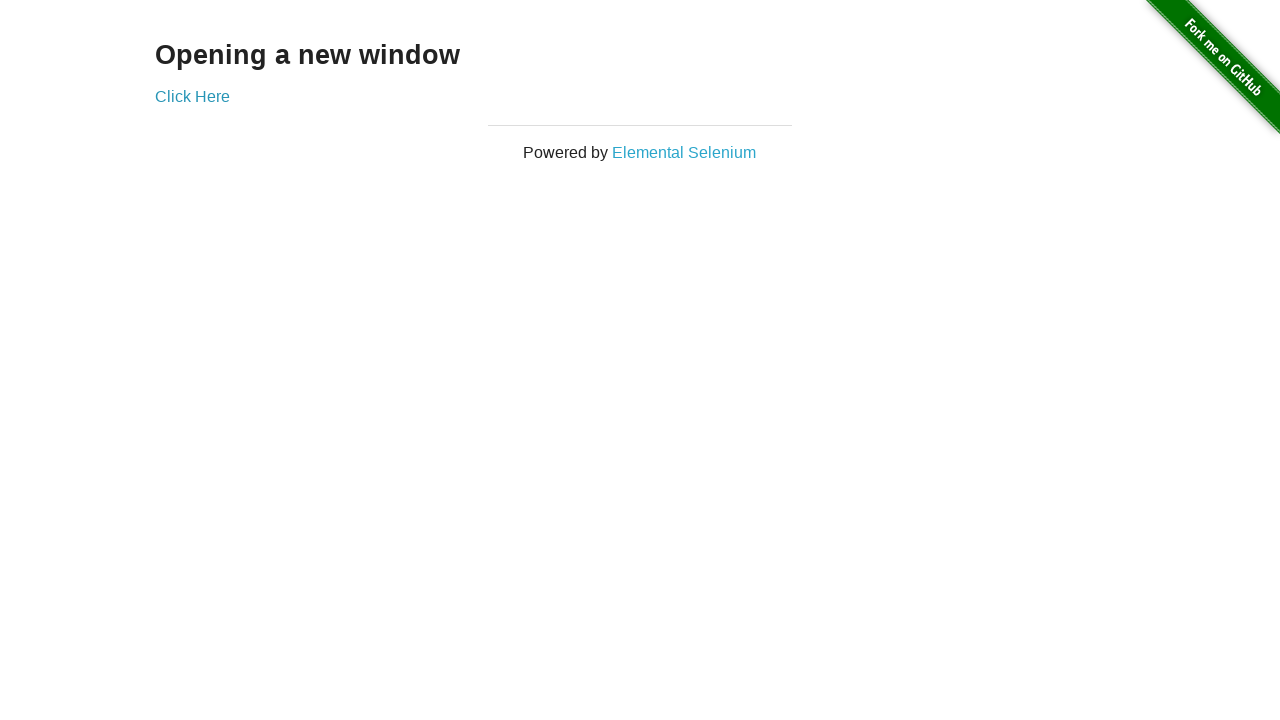

Verified first window title is not 'New Window'
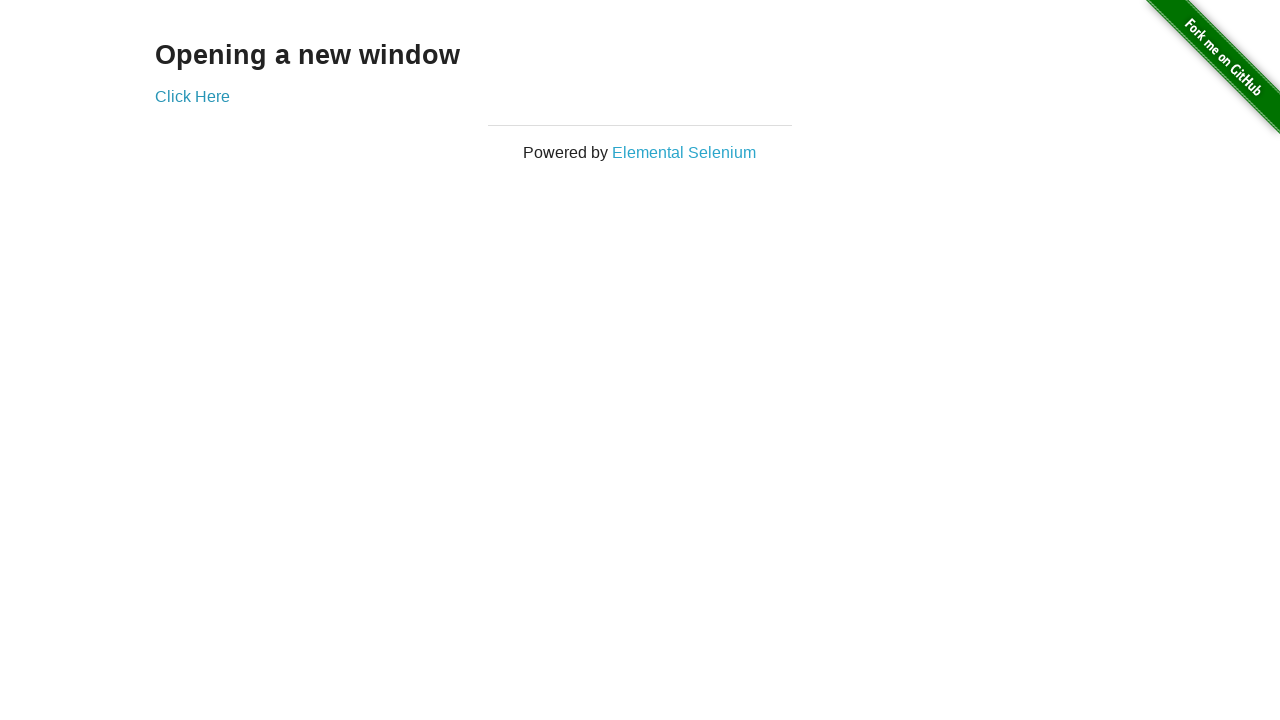

Verified new window title is 'New Window'
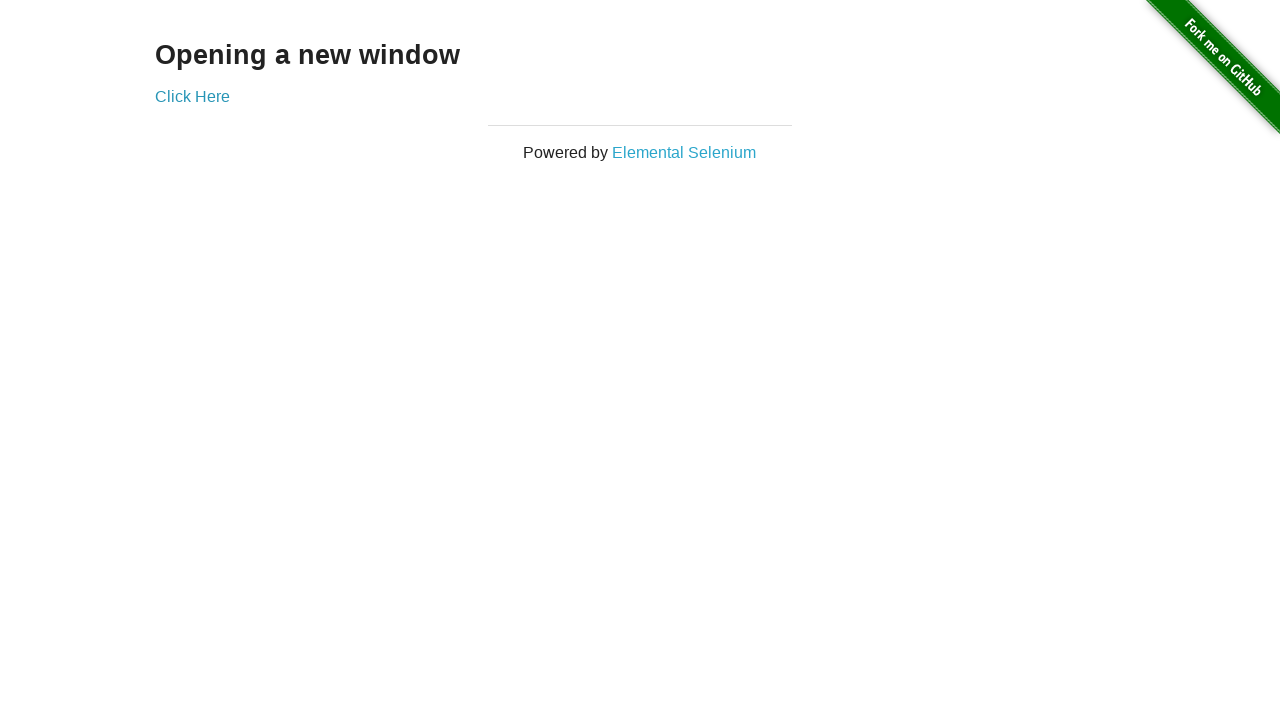

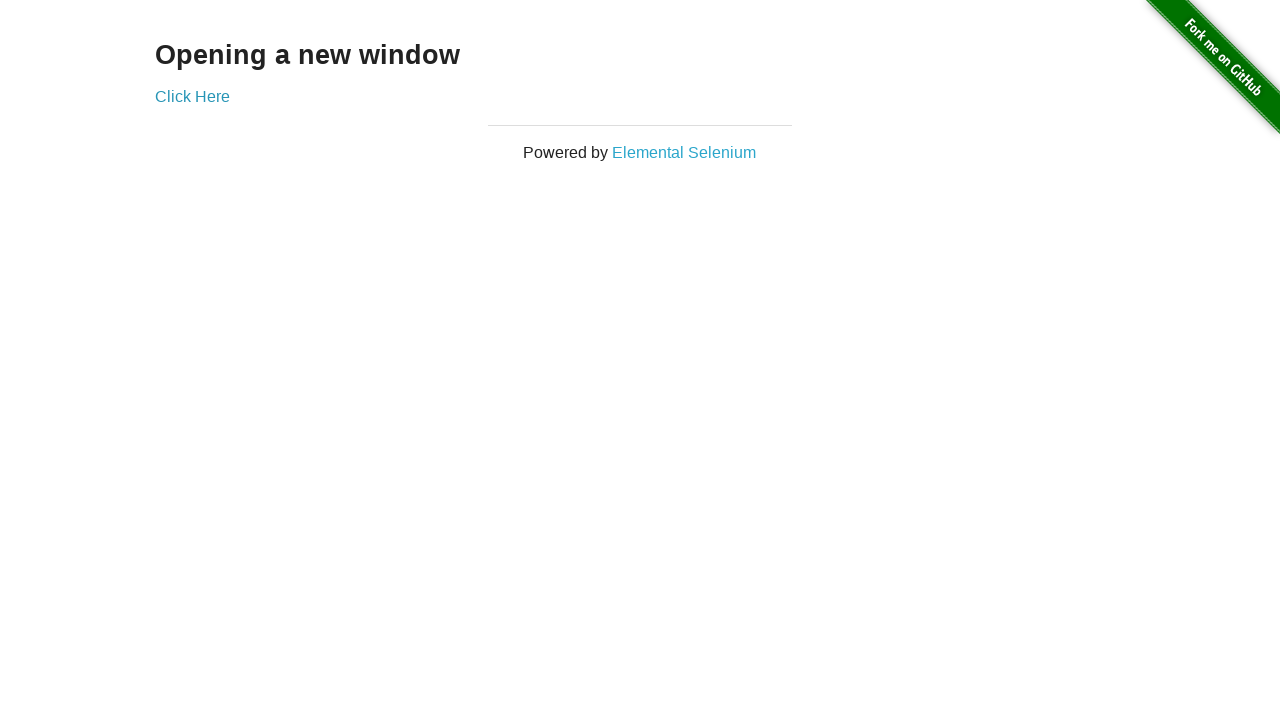